Tests a registration form by filling in first name, last name, and email fields, then submitting the form and verifying a welcome message appears.

Starting URL: http://suninjuly.github.io/registration1.html

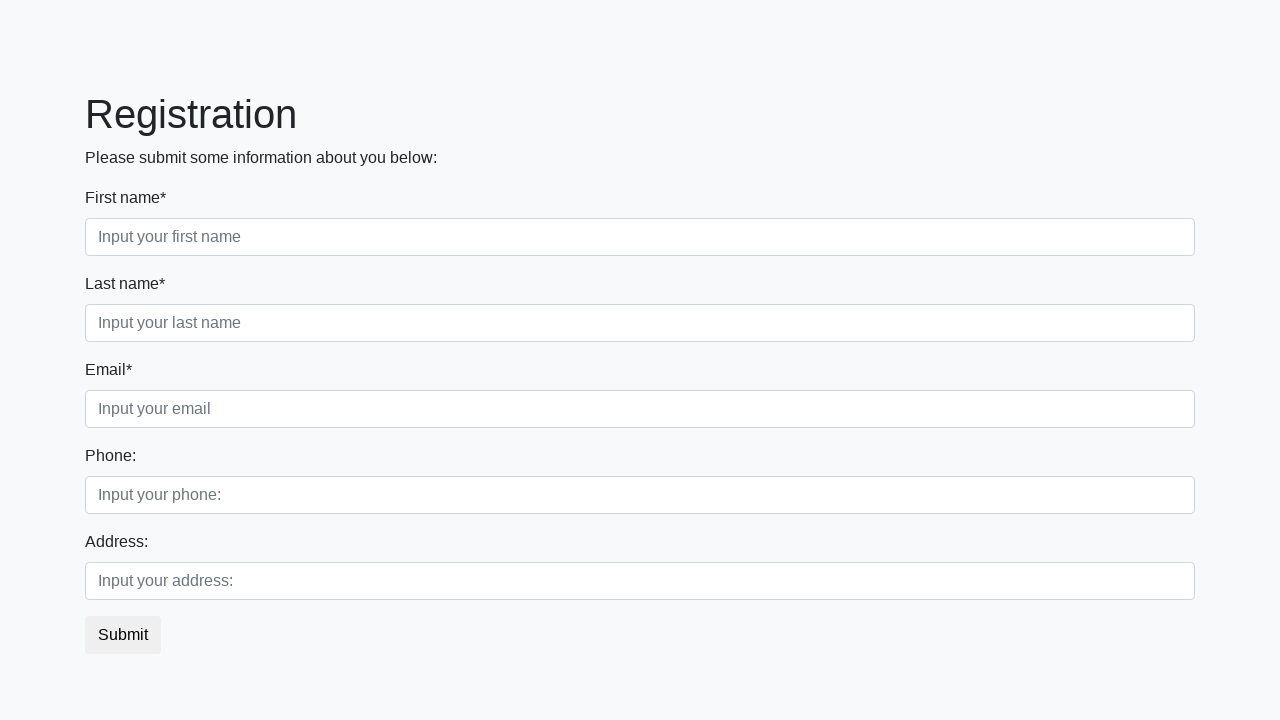

Filled first name field with 'Aleksei' on .first_block .first
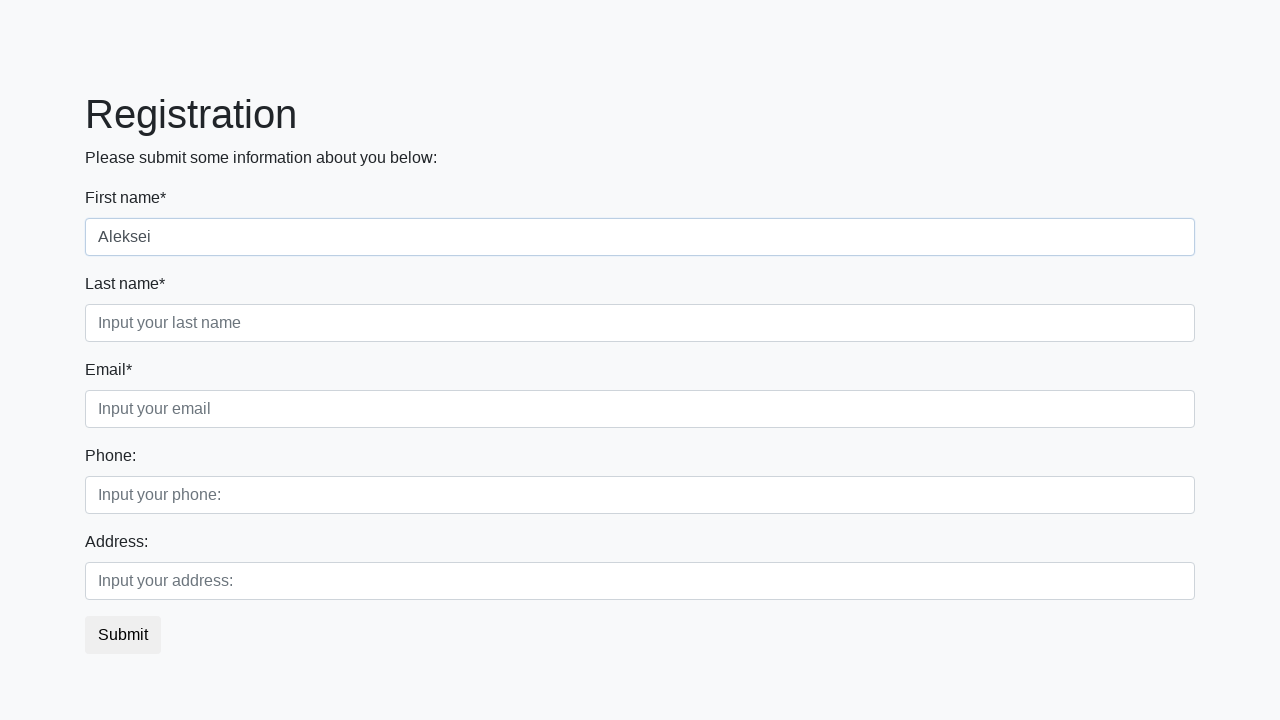

Filled last name field with 'Torsukov' on .first_block .second
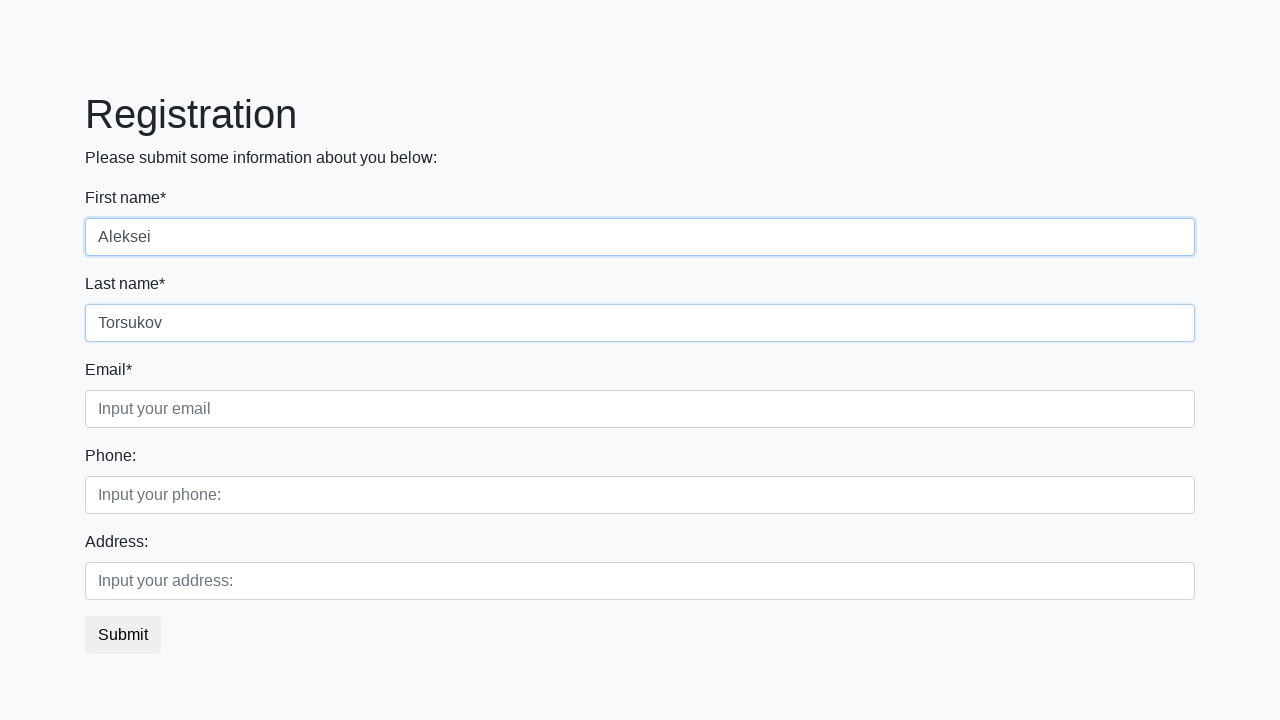

Filled email field with 'email@email.com' on .first_block .third
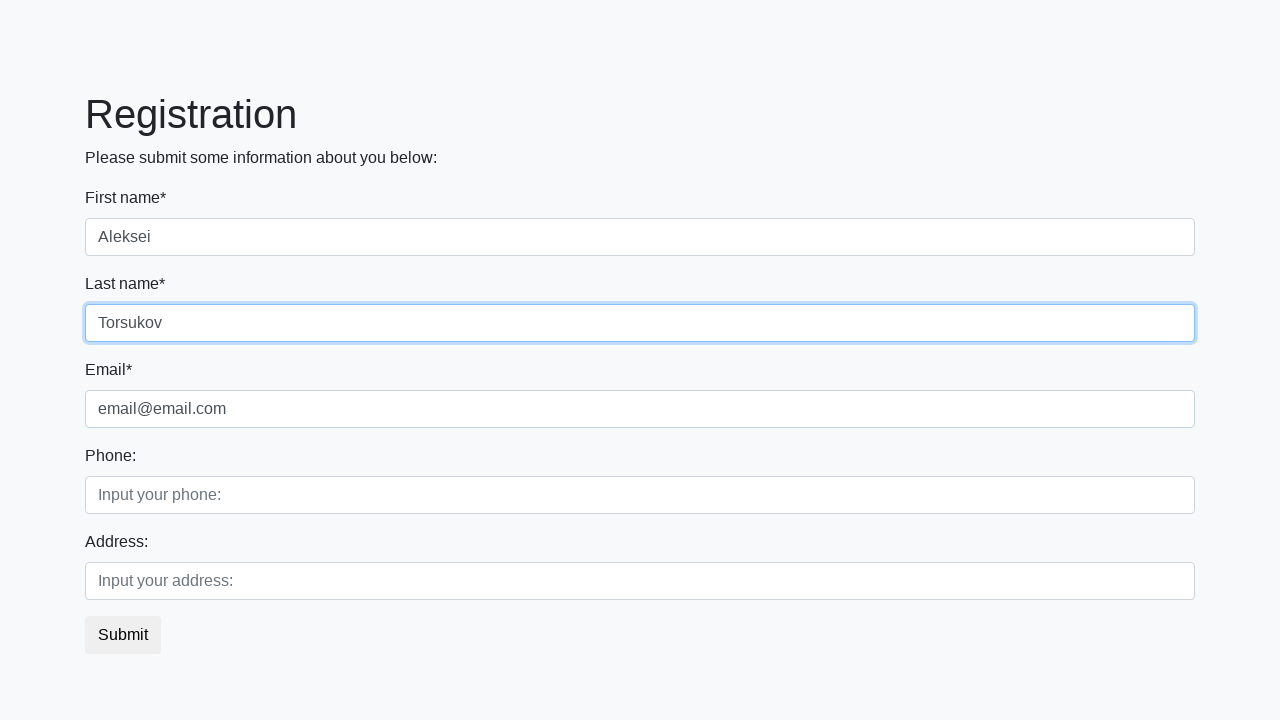

Clicked submit button to register at (123, 635) on button.btn
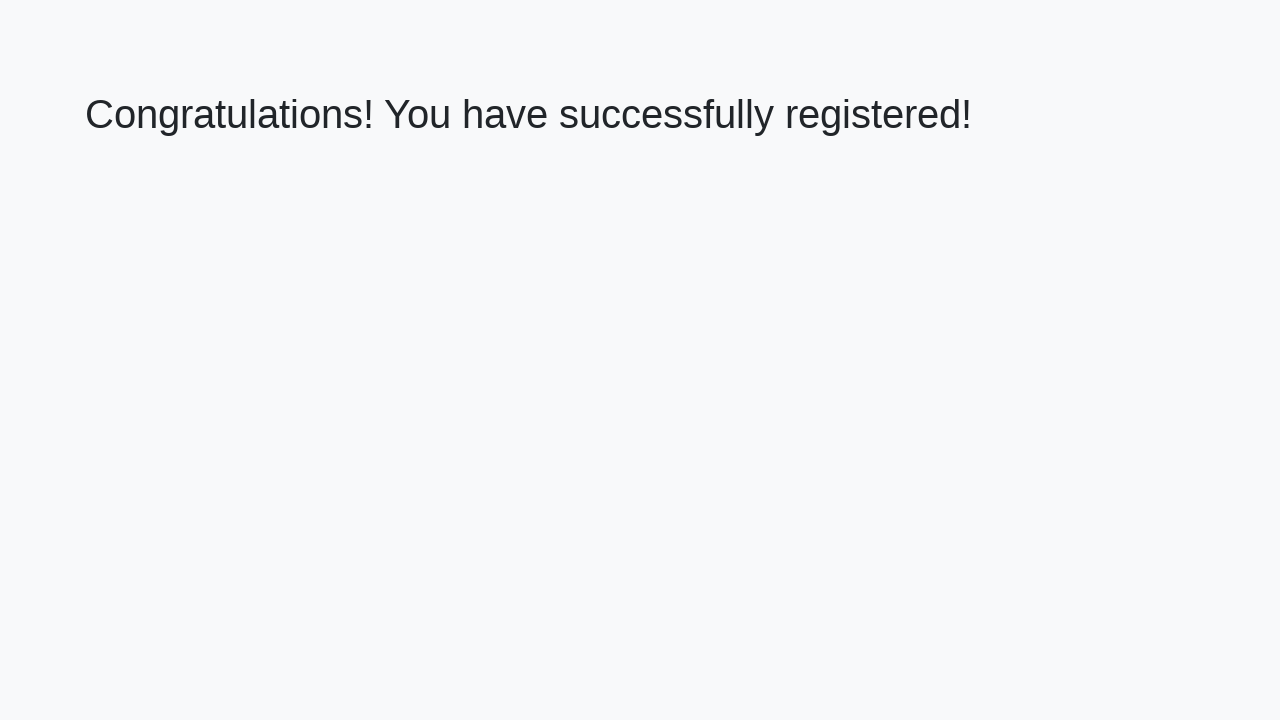

Welcome message (h1) appeared on page
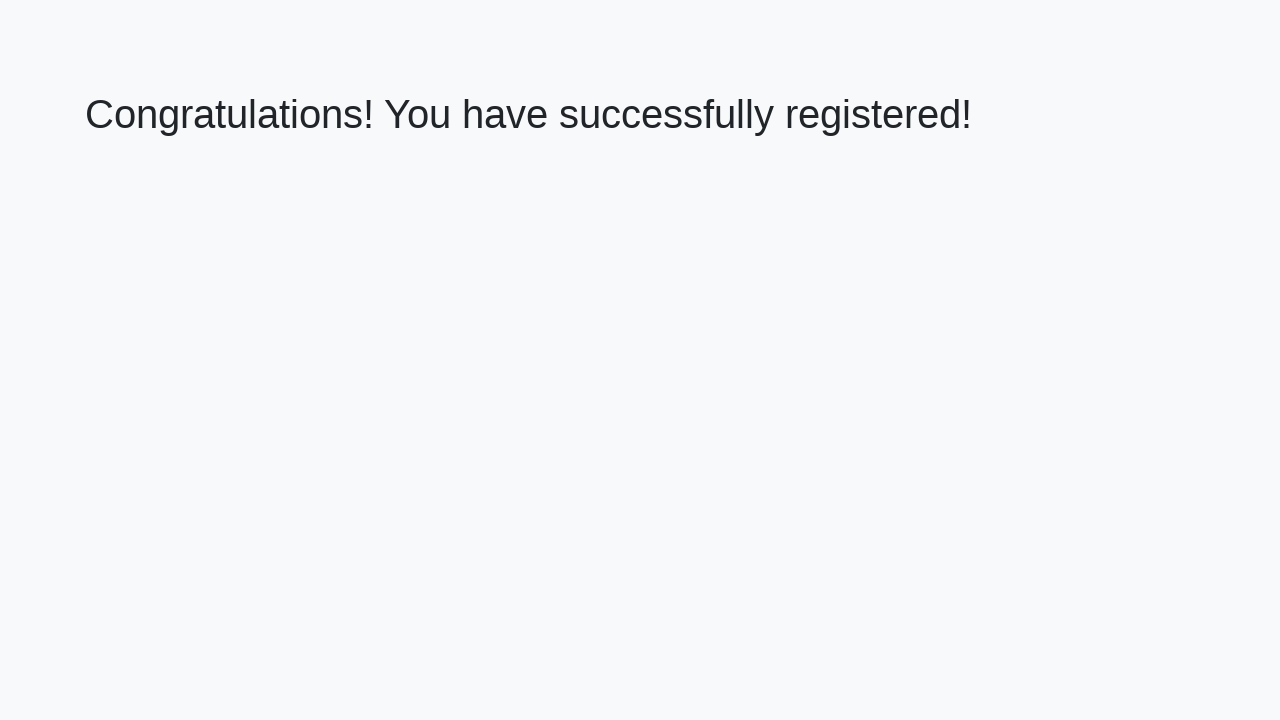

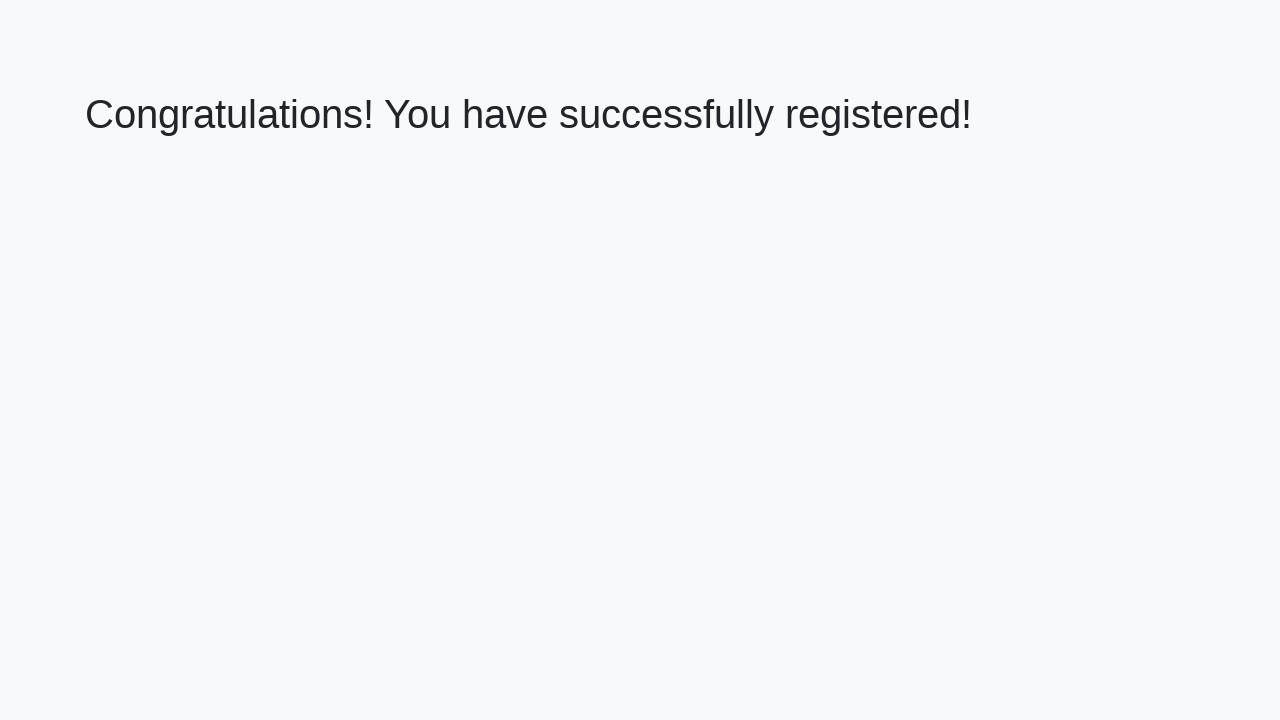